Tests a web form by filling a text field and submitting it, then verifying the success message

Starting URL: https://www.selenium.dev/selenium/web/web-form.html

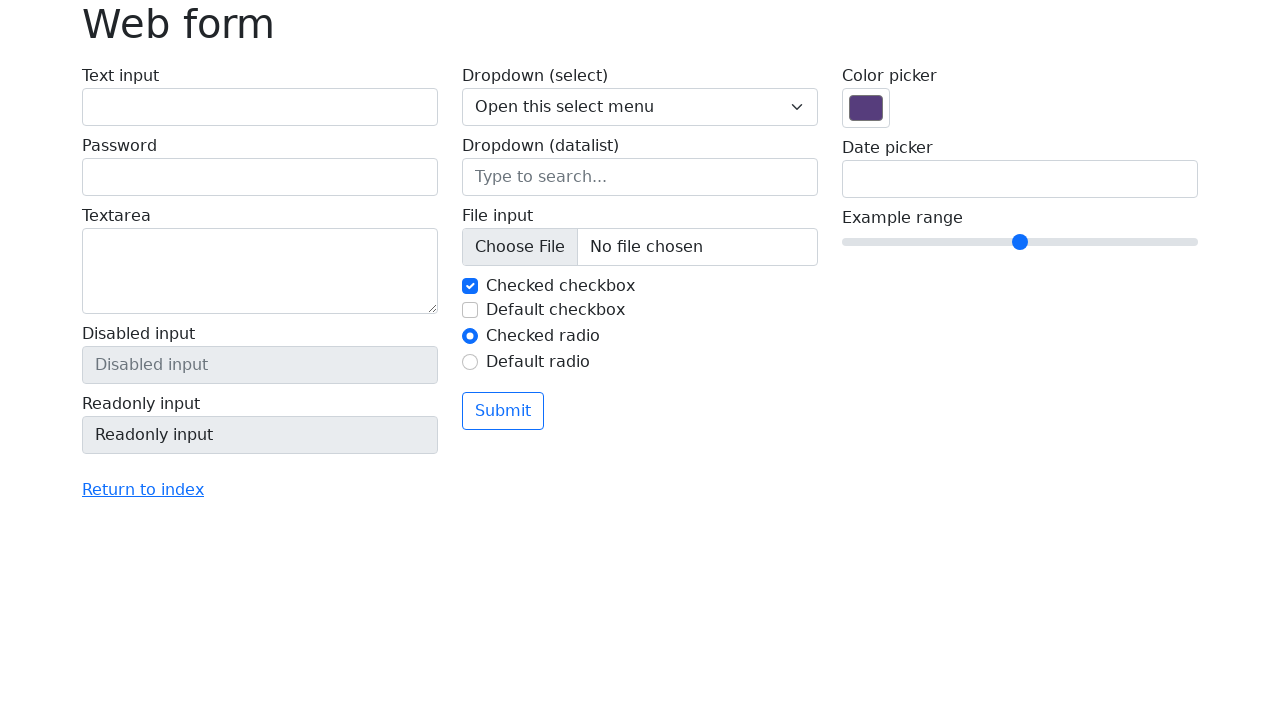

Navigated to web form page
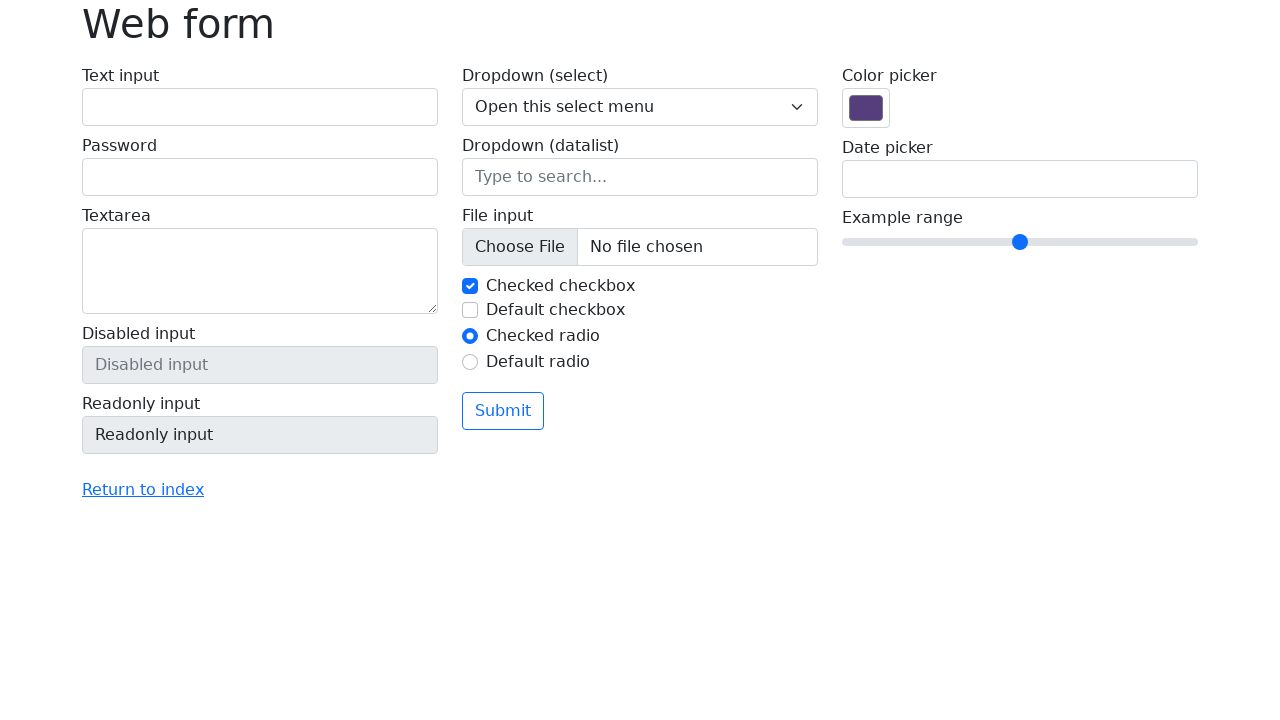

Filled text field with 'Selenium' on input[name='my-text']
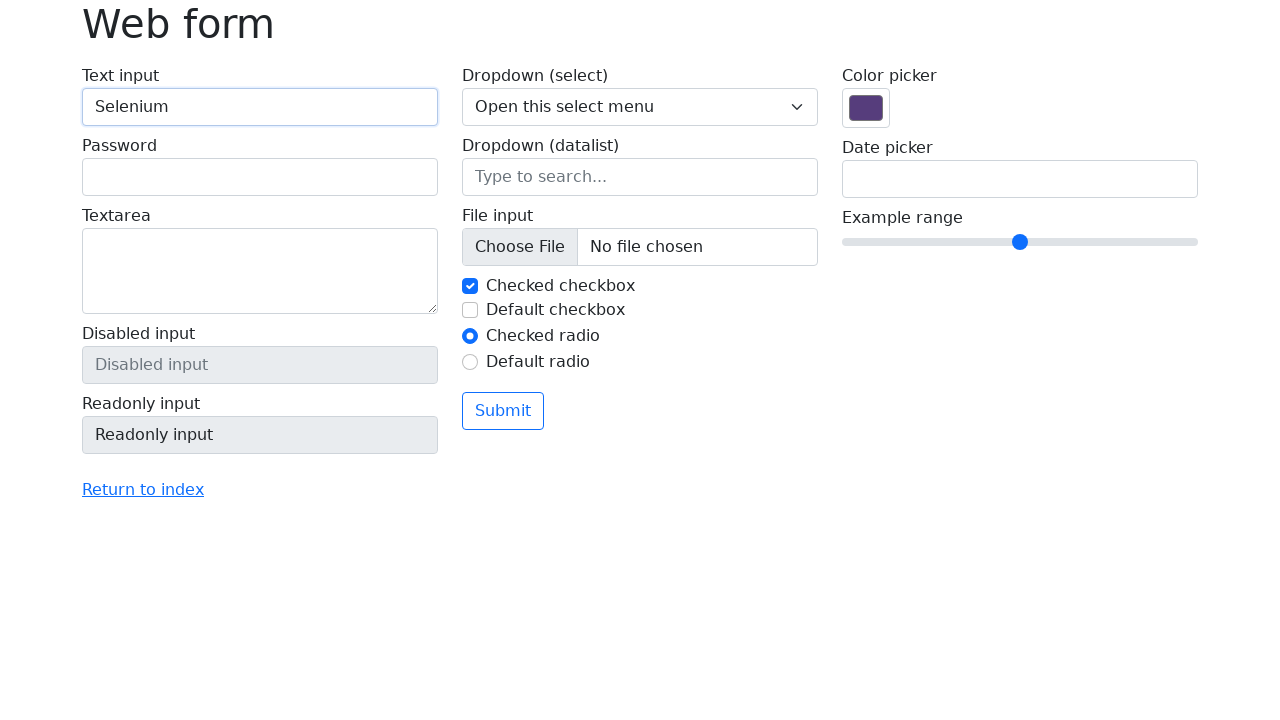

Clicked submit button at (503, 411) on button
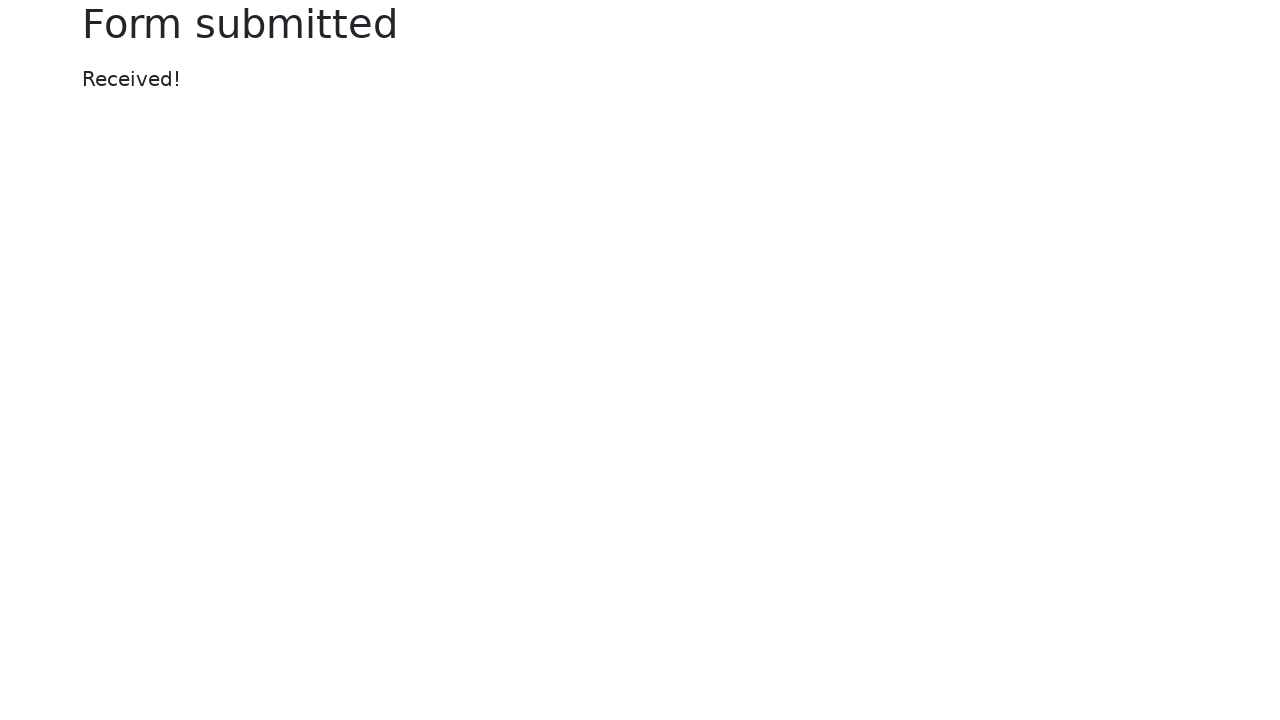

Success message appeared
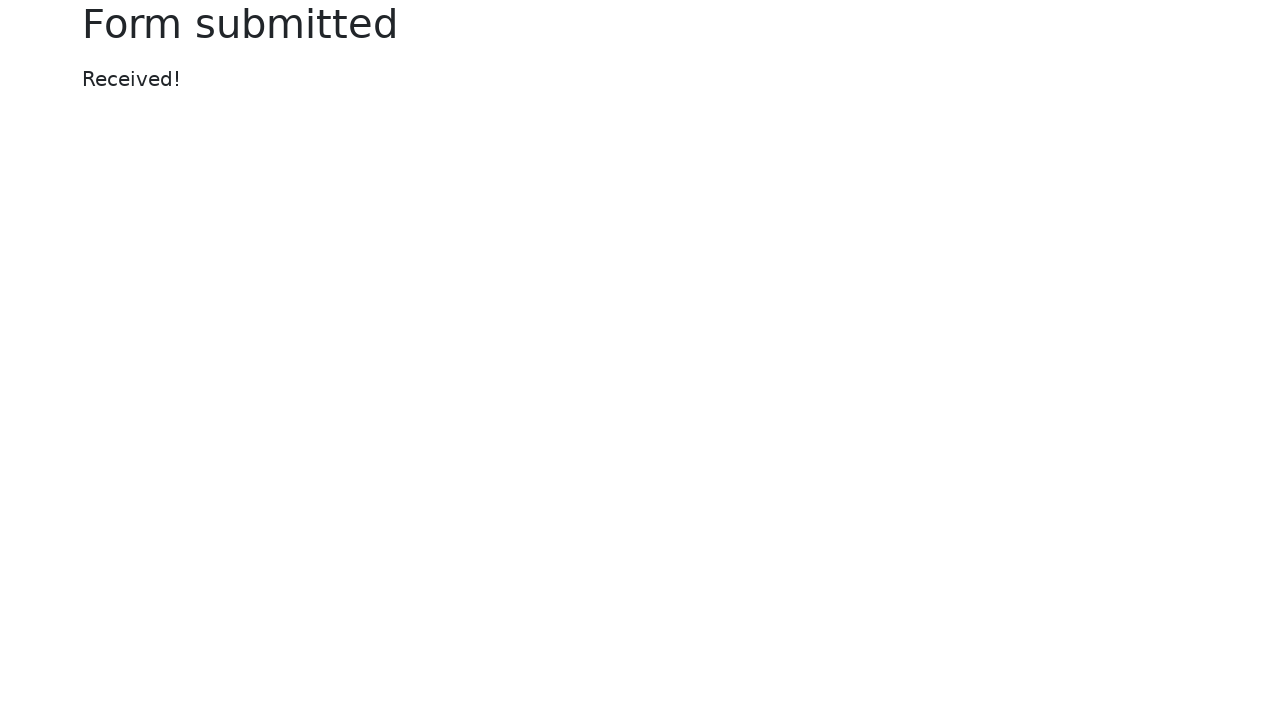

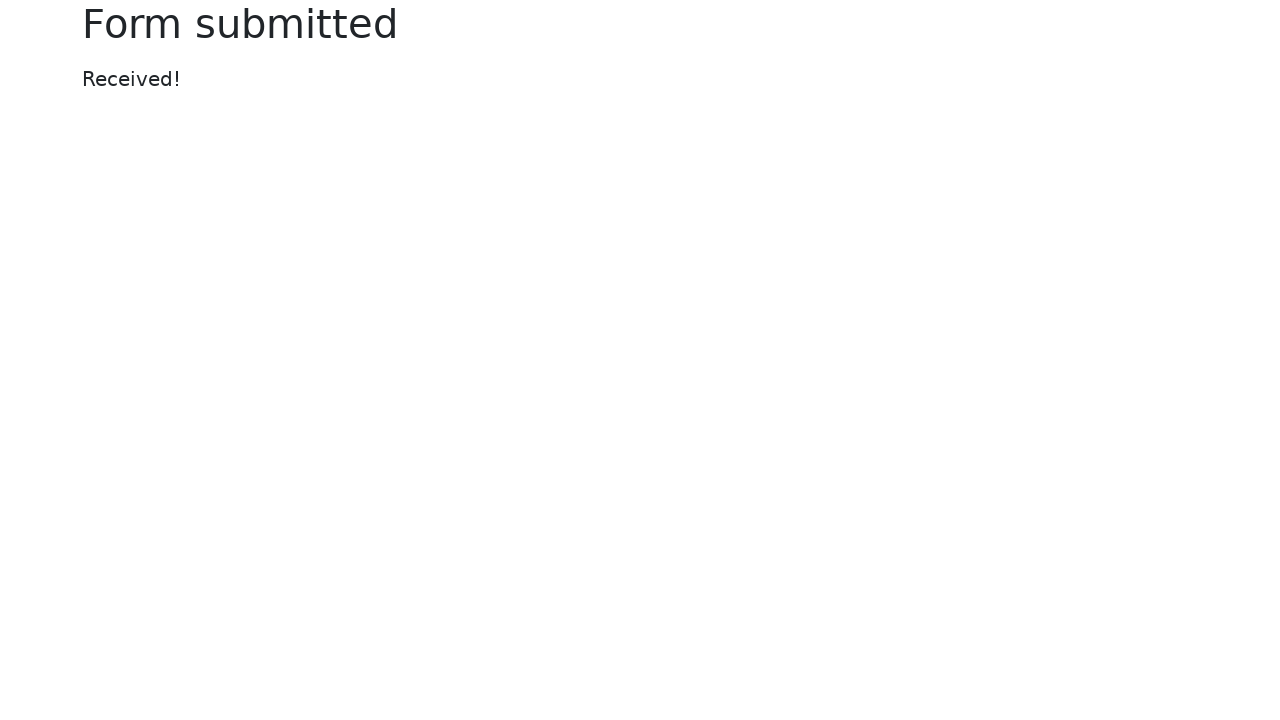